Tests the subtraction operation by subtracting 8 from 10 and verifying the result is 2

Starting URL: https://testsheepnz.github.io/BasicCalculator.html

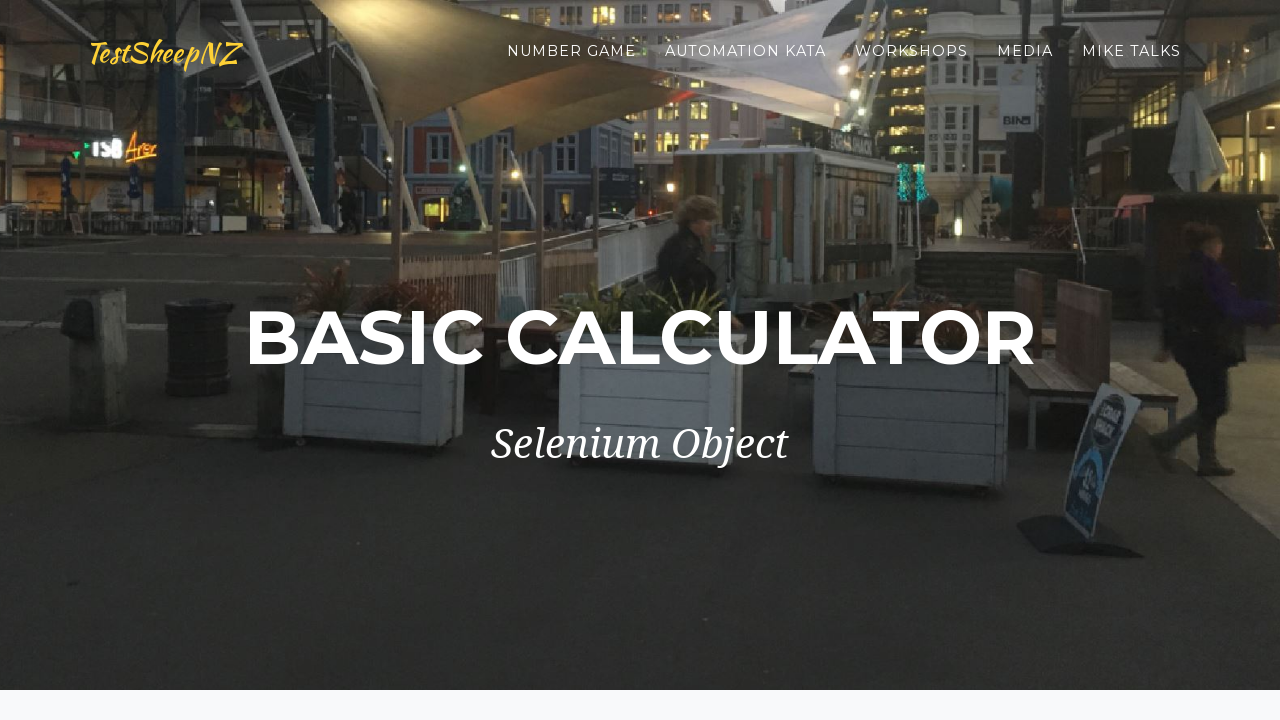

Filled first number field with '10' on #number1Field
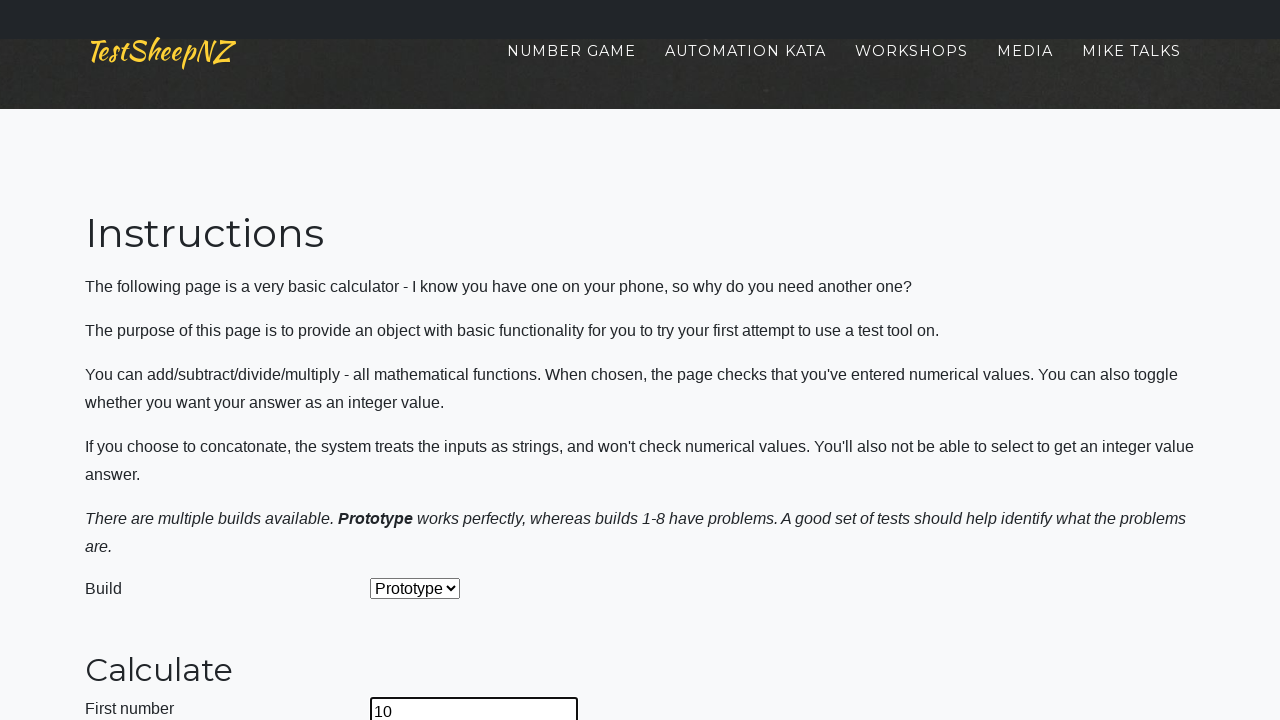

Filled second number field with '8' on #number2Field
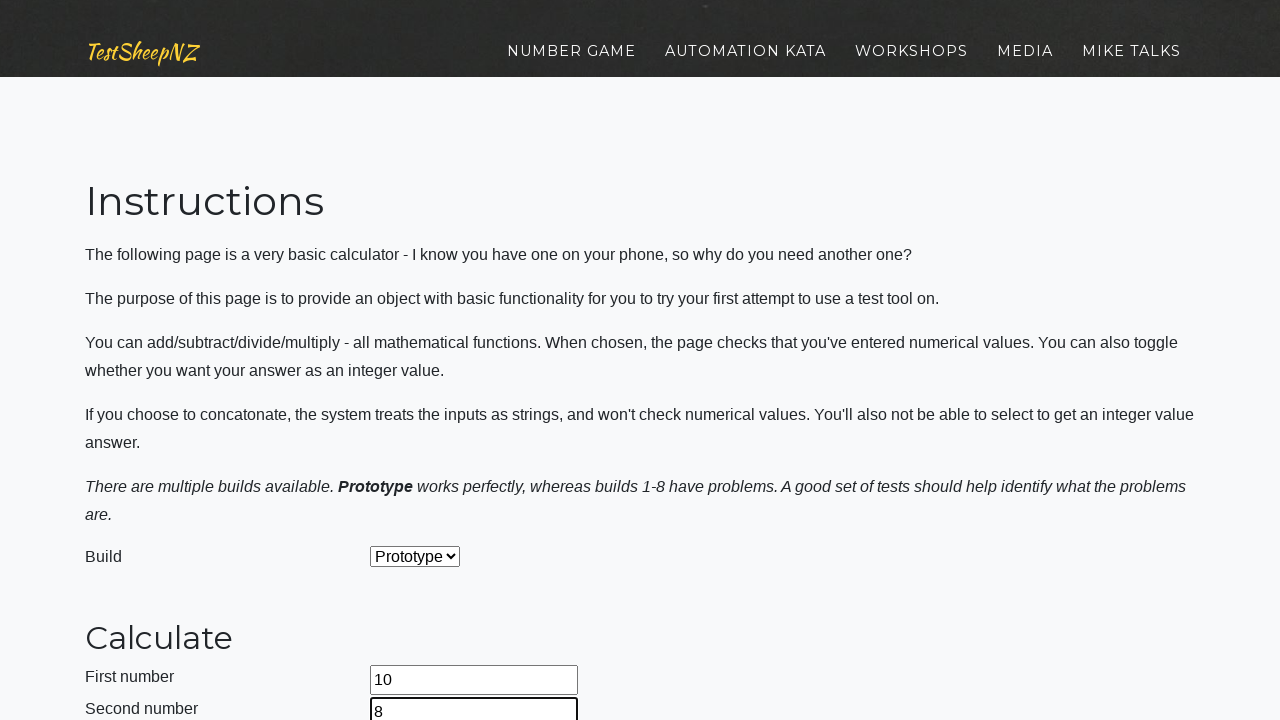

Selected 'Subtract' operation from dropdown on #selectOperationDropdown
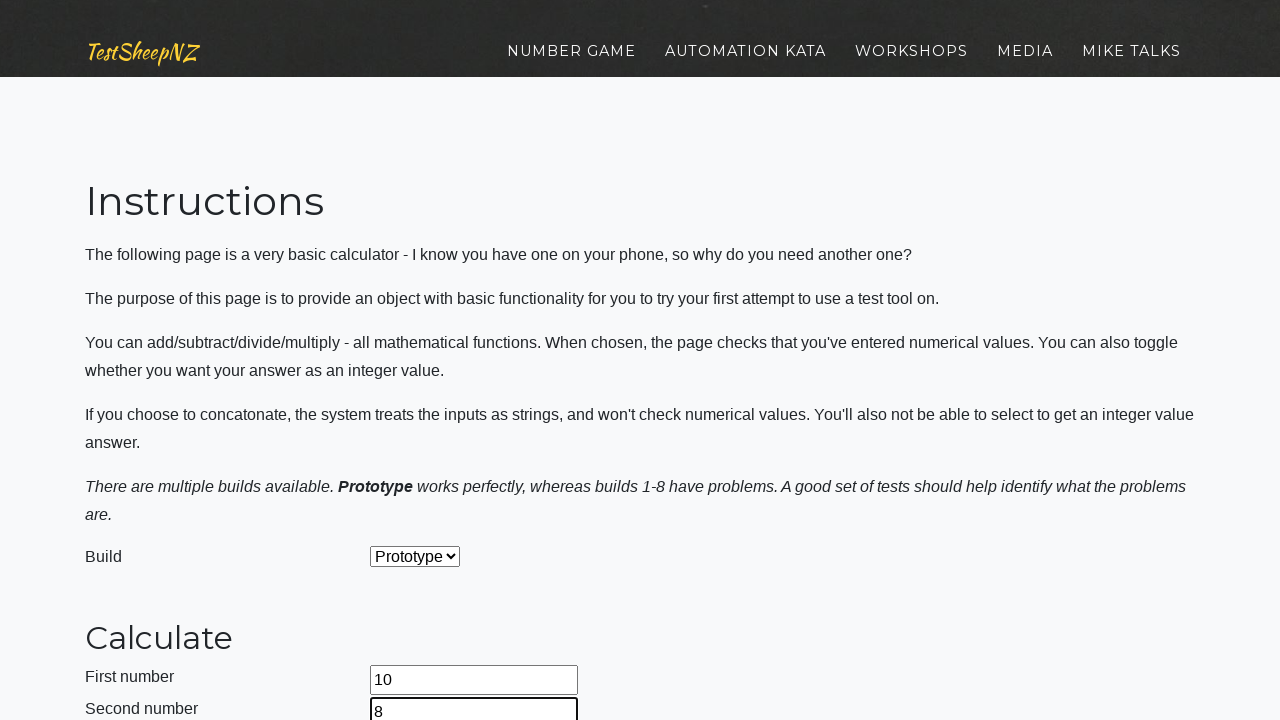

Clicked calculate button at (422, 361) on #calculateButton
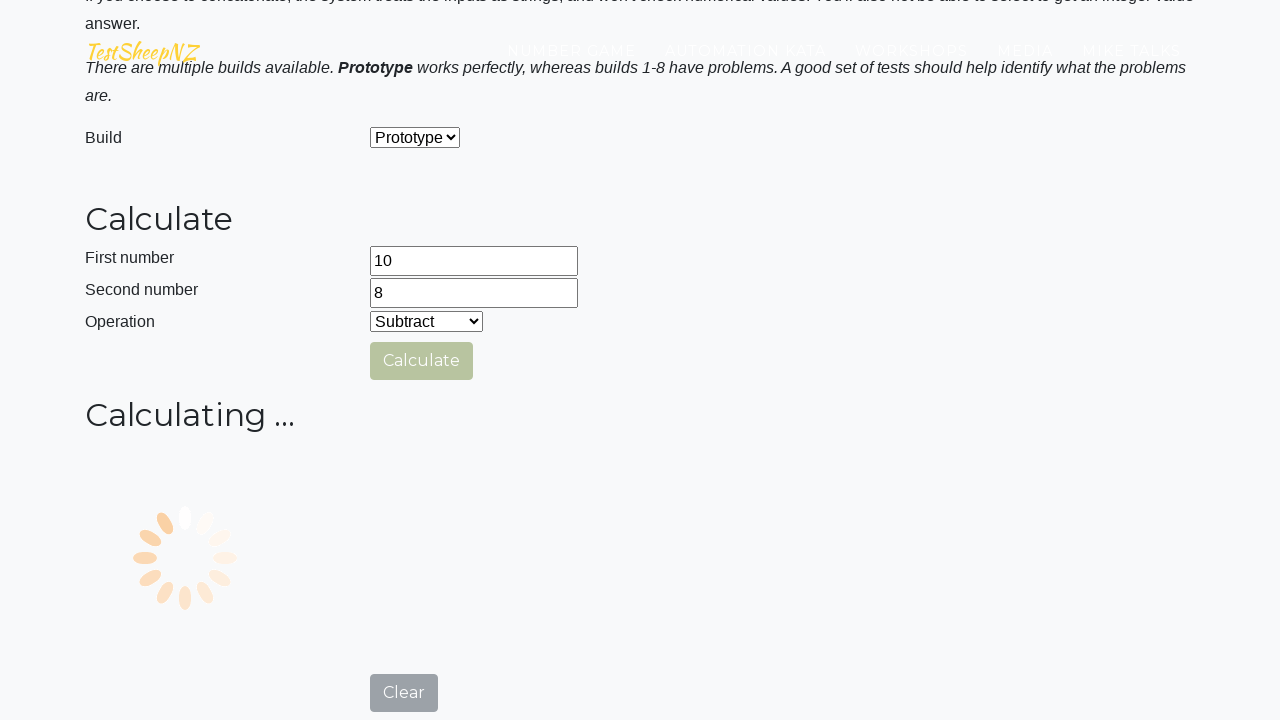

Retrieved result value from answer field
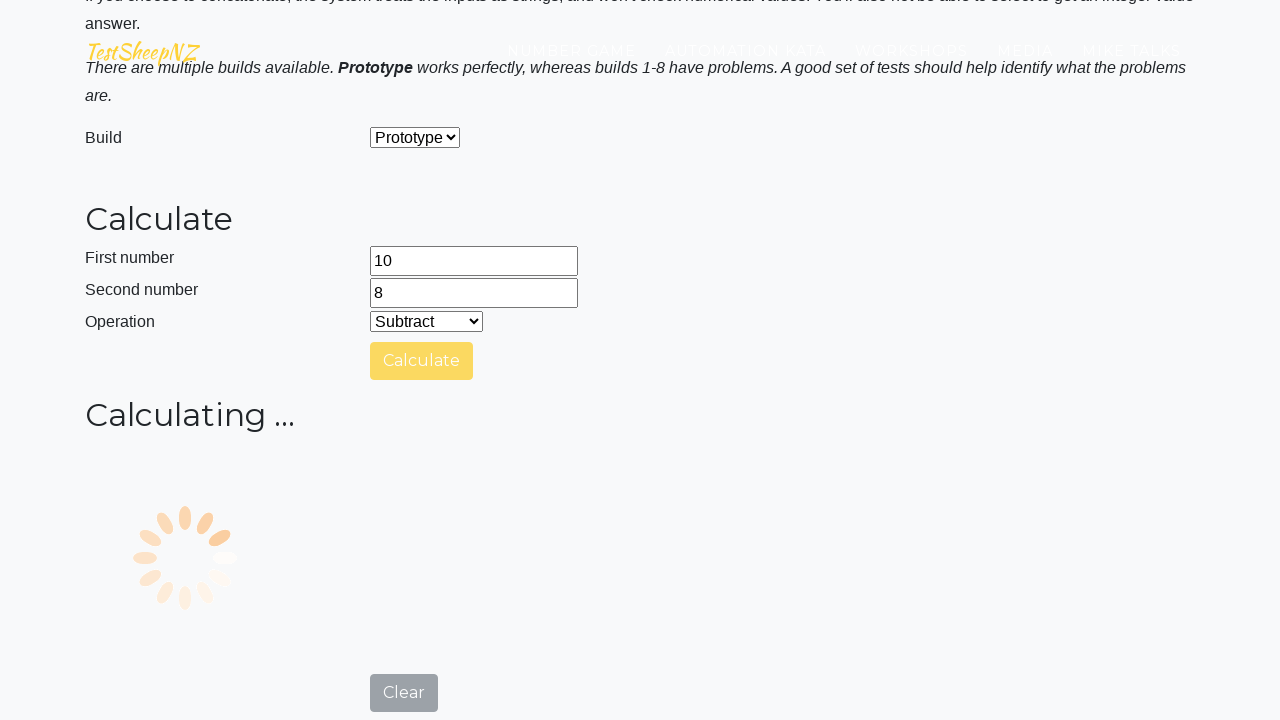

Verified result equals '2' (10 - 8 = 2)
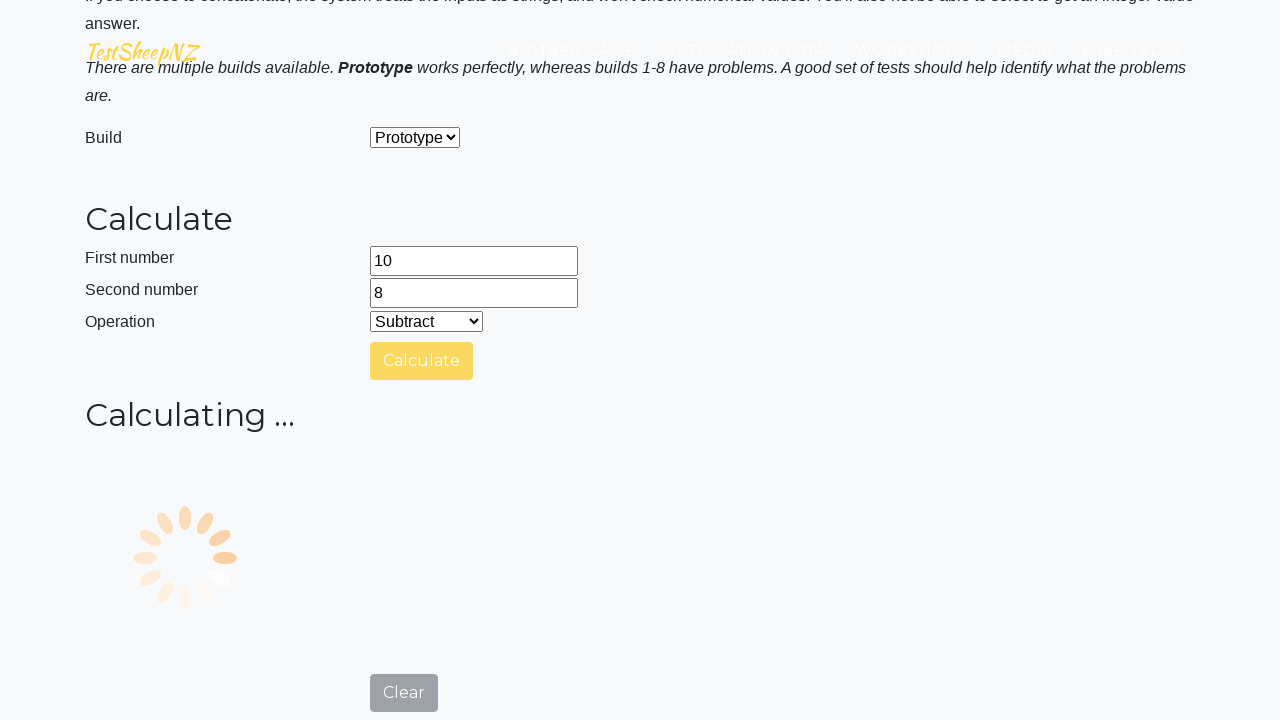

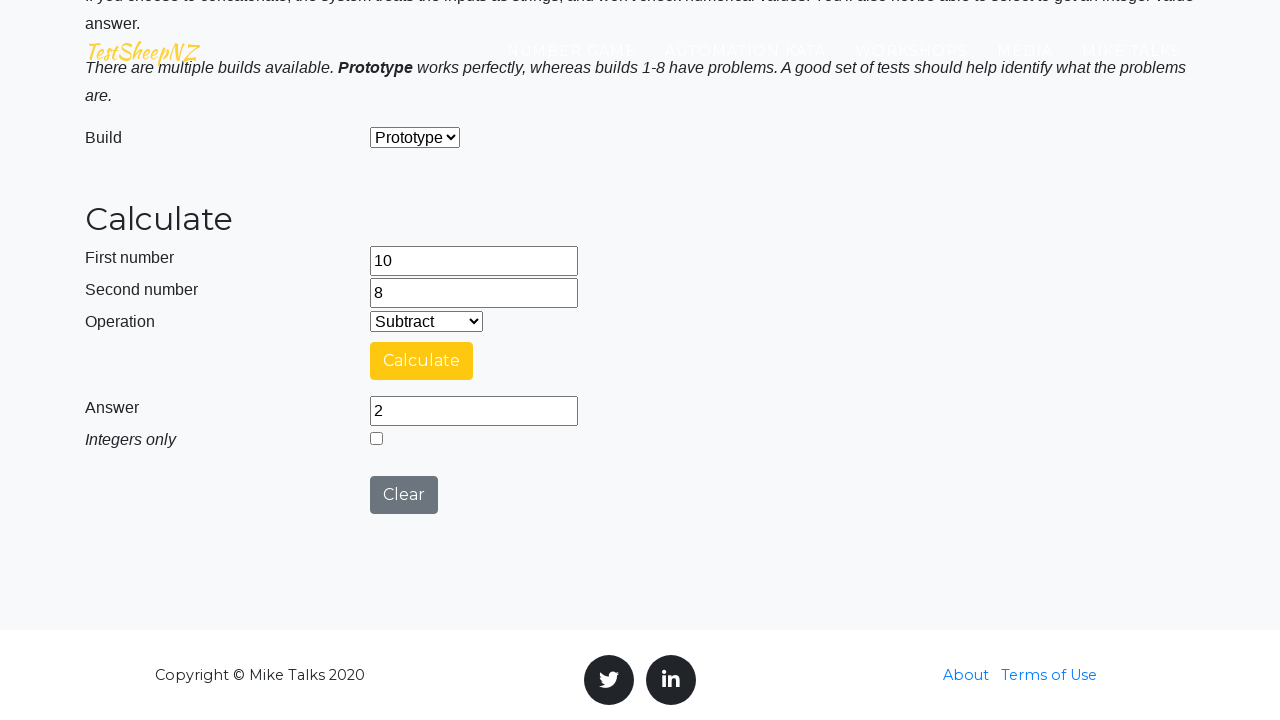